Tests a practice form on an educational website by filling in email and password fields, then clicking a checkbox.

Starting URL: https://rahulshettyacademy.com/angularpractice/

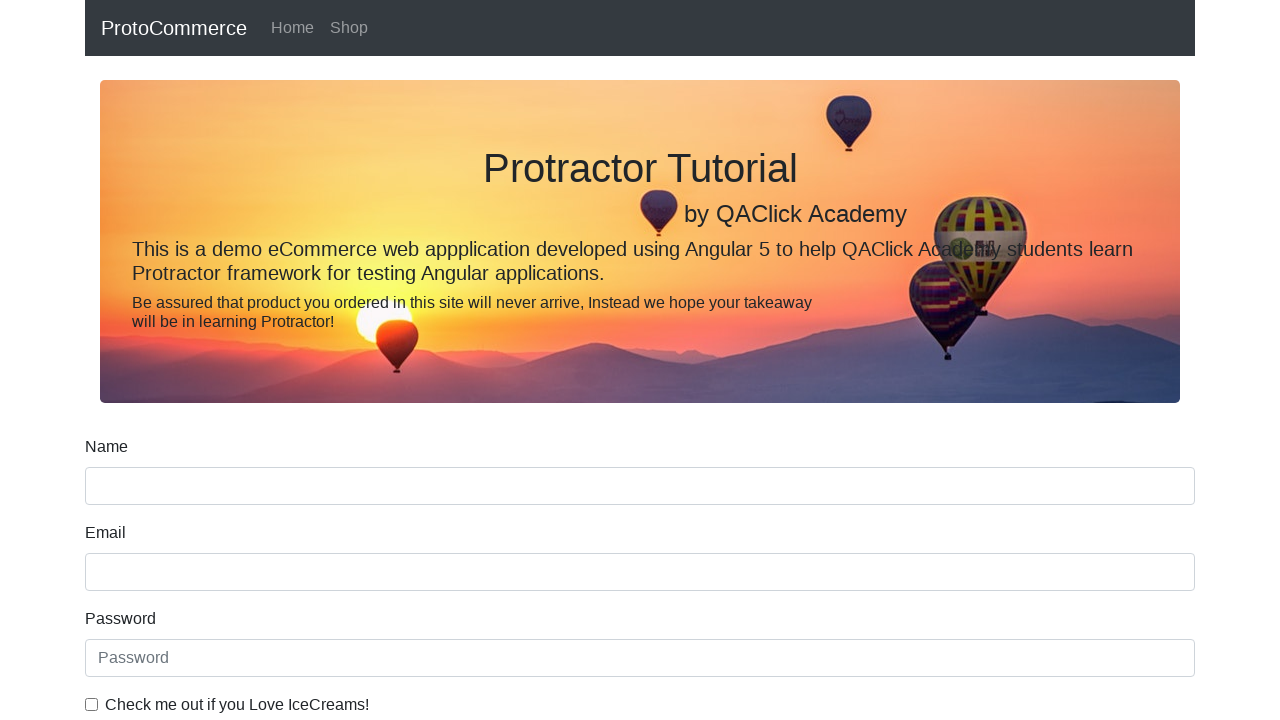

Filled email field with 'hello@gmail.com' on input[name='email']
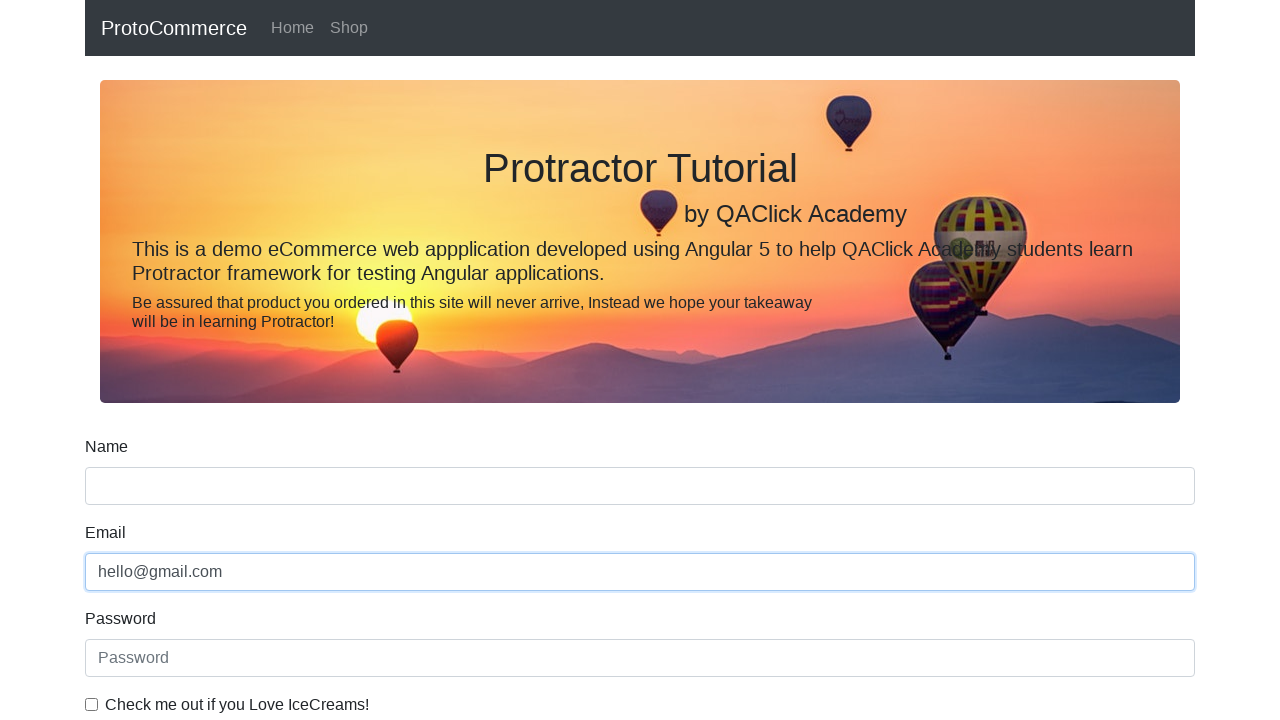

Filled password field with '123456' on #exampleInputPassword1
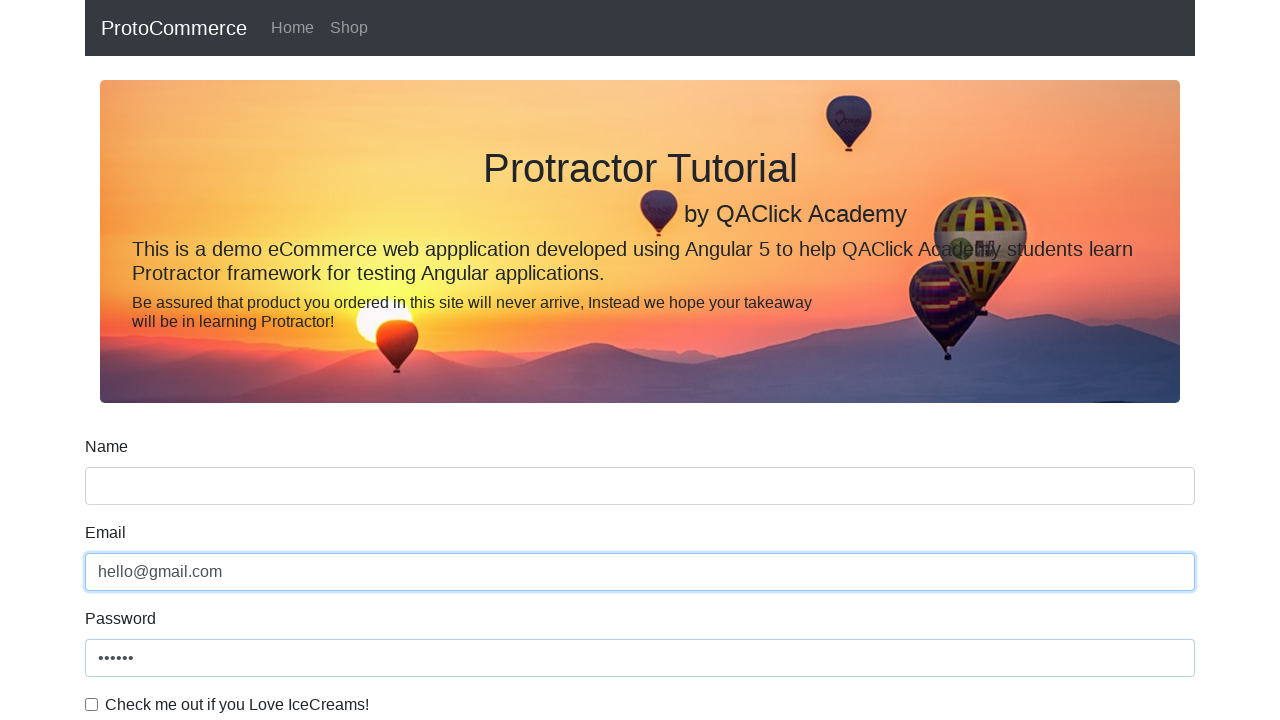

Clicked the checkbox to confirm terms at (92, 704) on #exampleCheck1
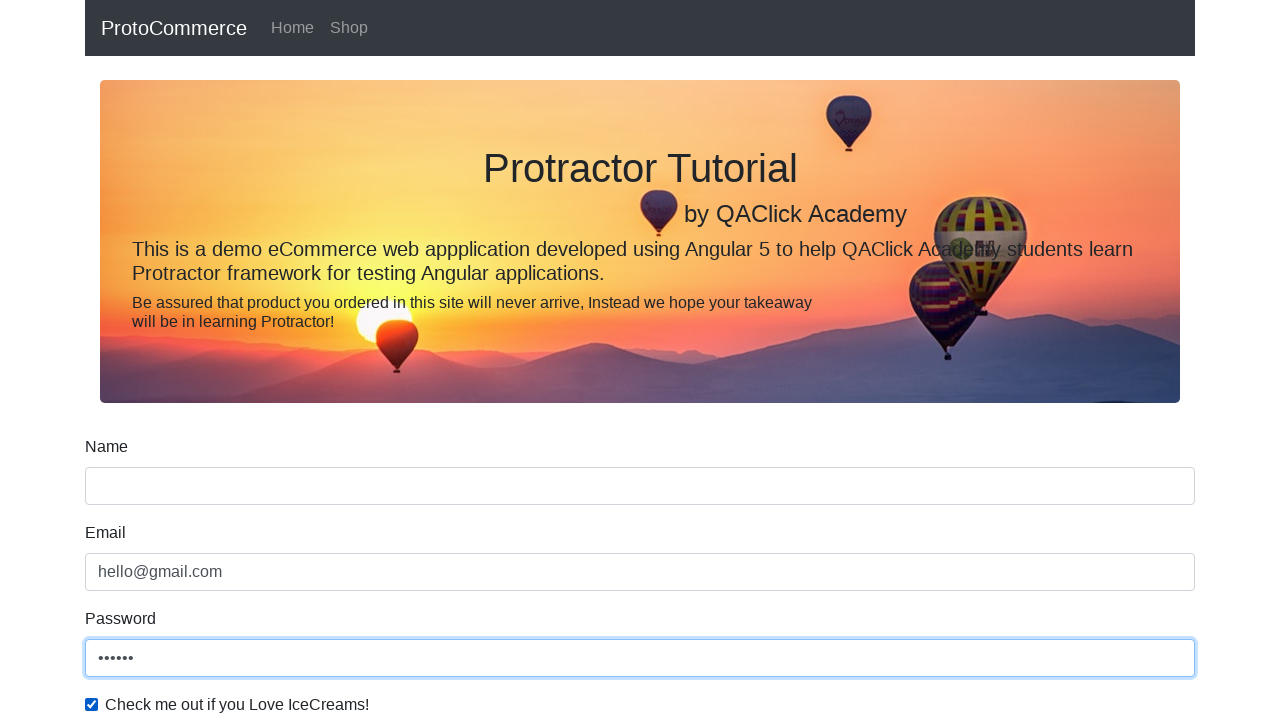

Waited for form interaction to complete
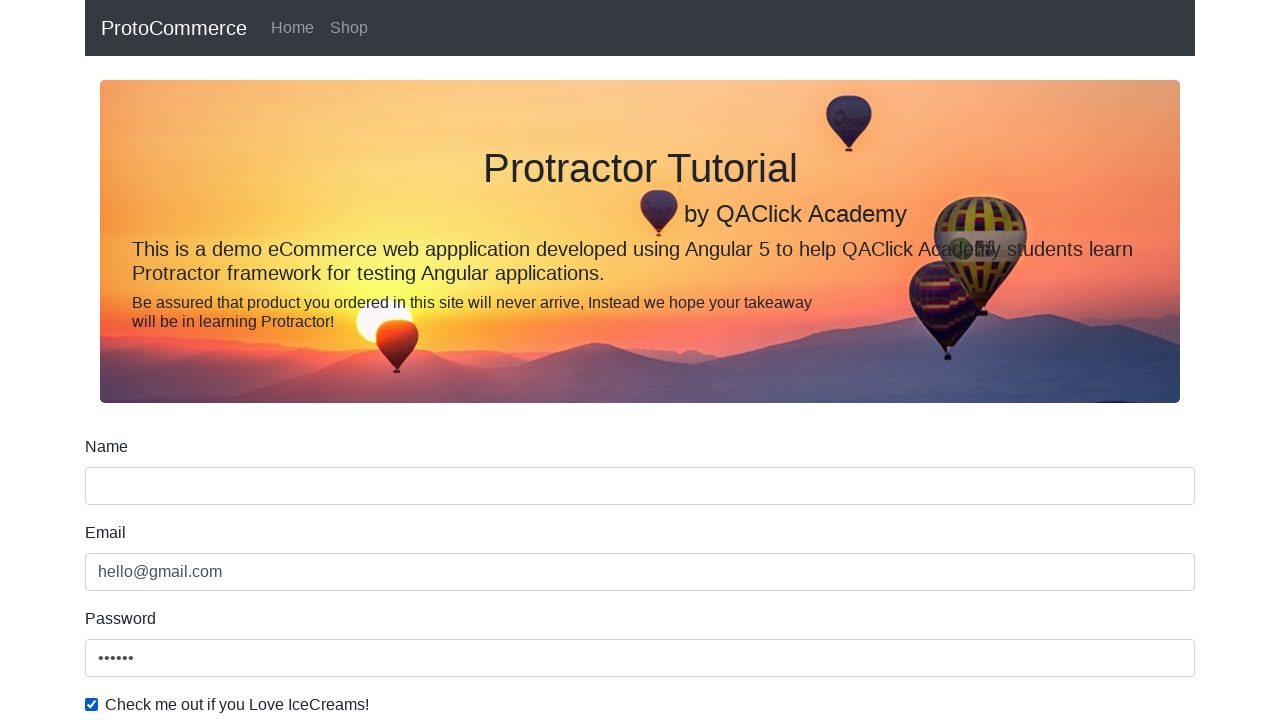

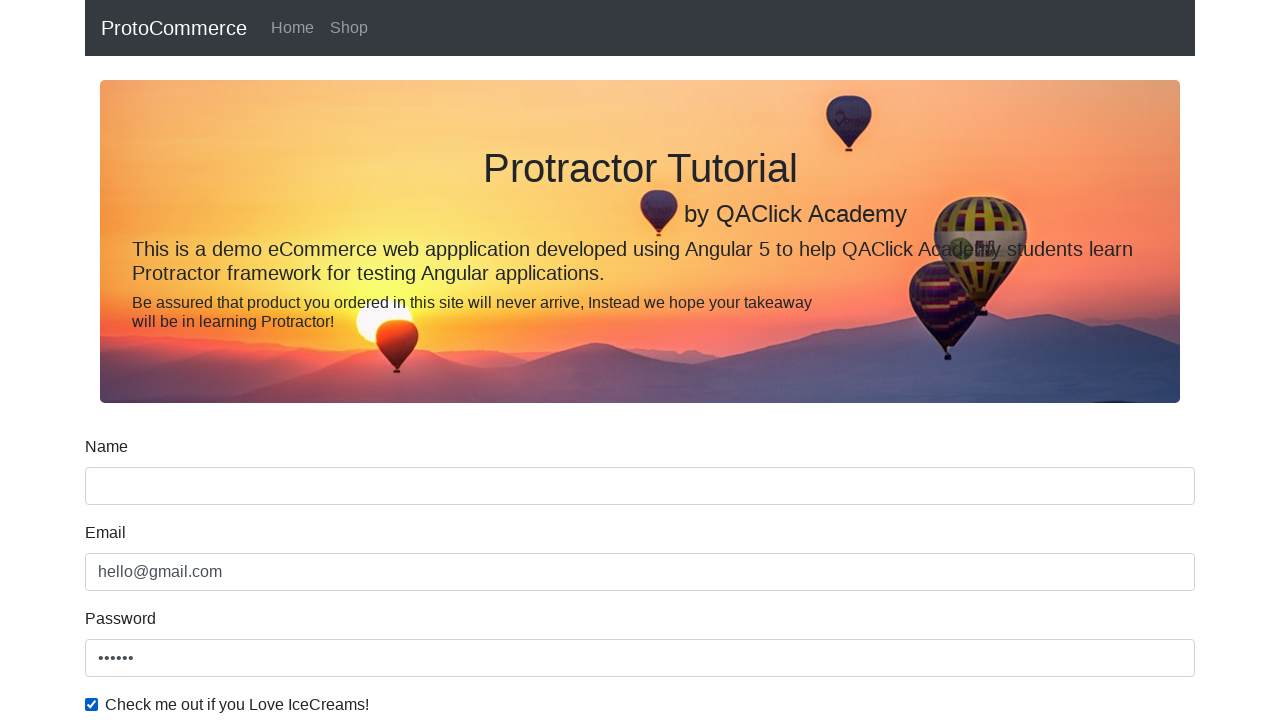